Tests FAQ accordion by clicking question 4 and verifying the answer text about extending rental and support number

Starting URL: https://qa-scooter.praktikum-services.ru/

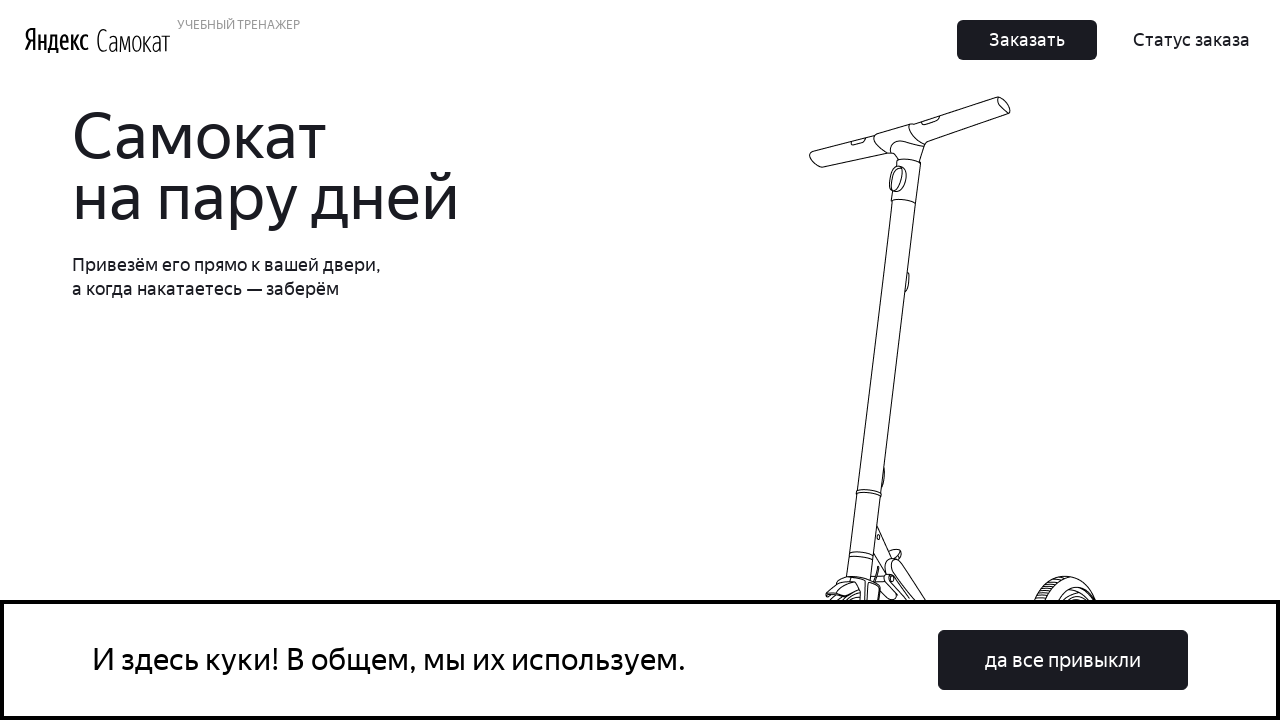

Scrolled to FAQ question 4 accordion heading
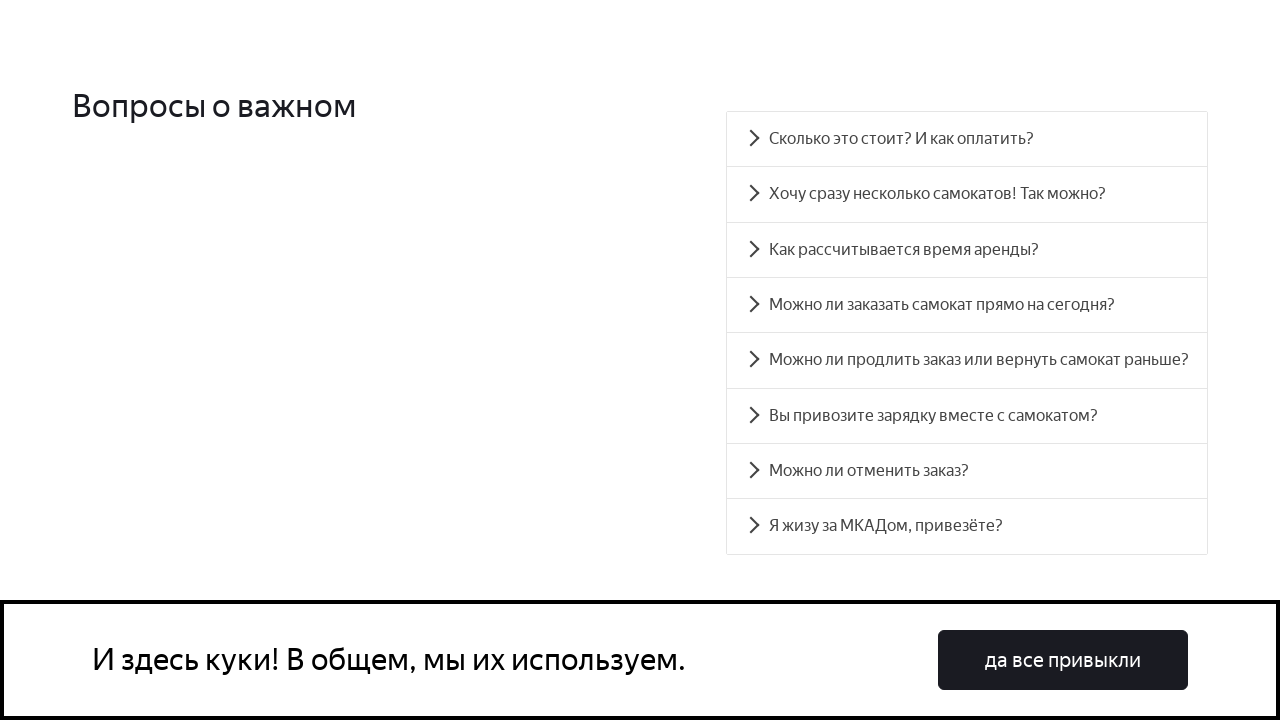

Clicked on FAQ question 4 to expand accordion at (967, 360) on xpath=//div[@id='accordion__heading-4']
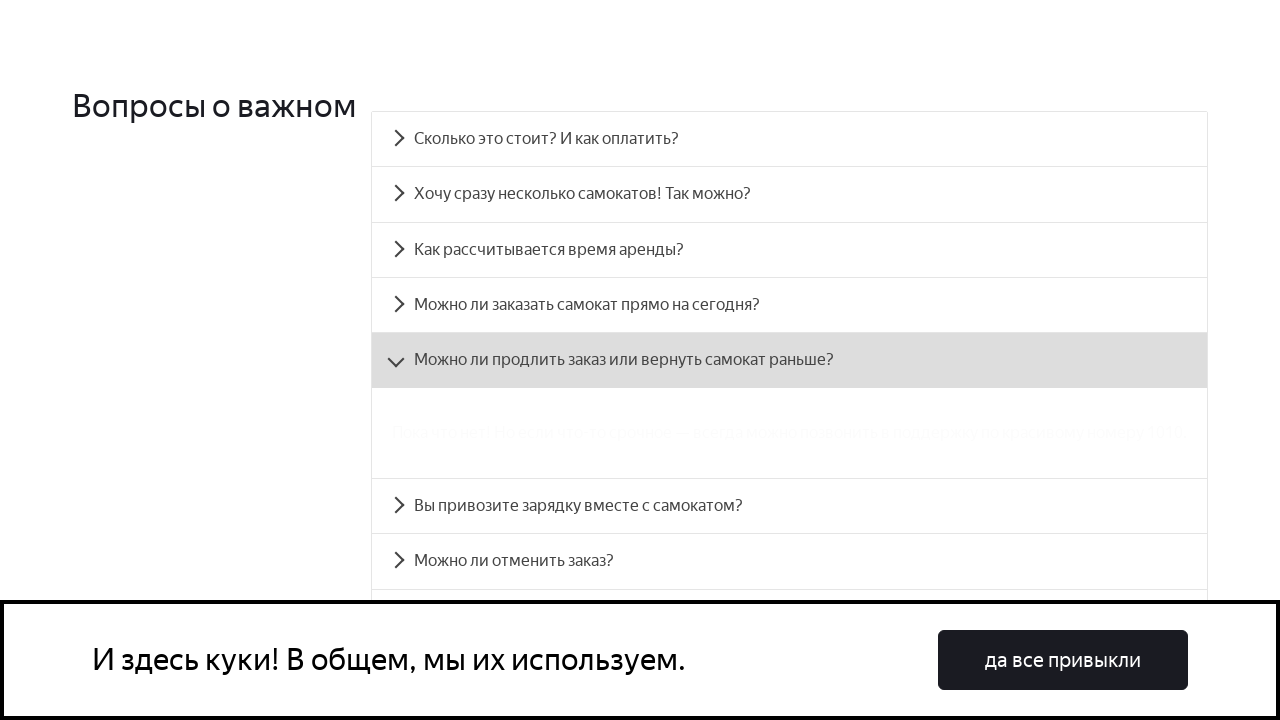

Answer panel for question 4 became visible
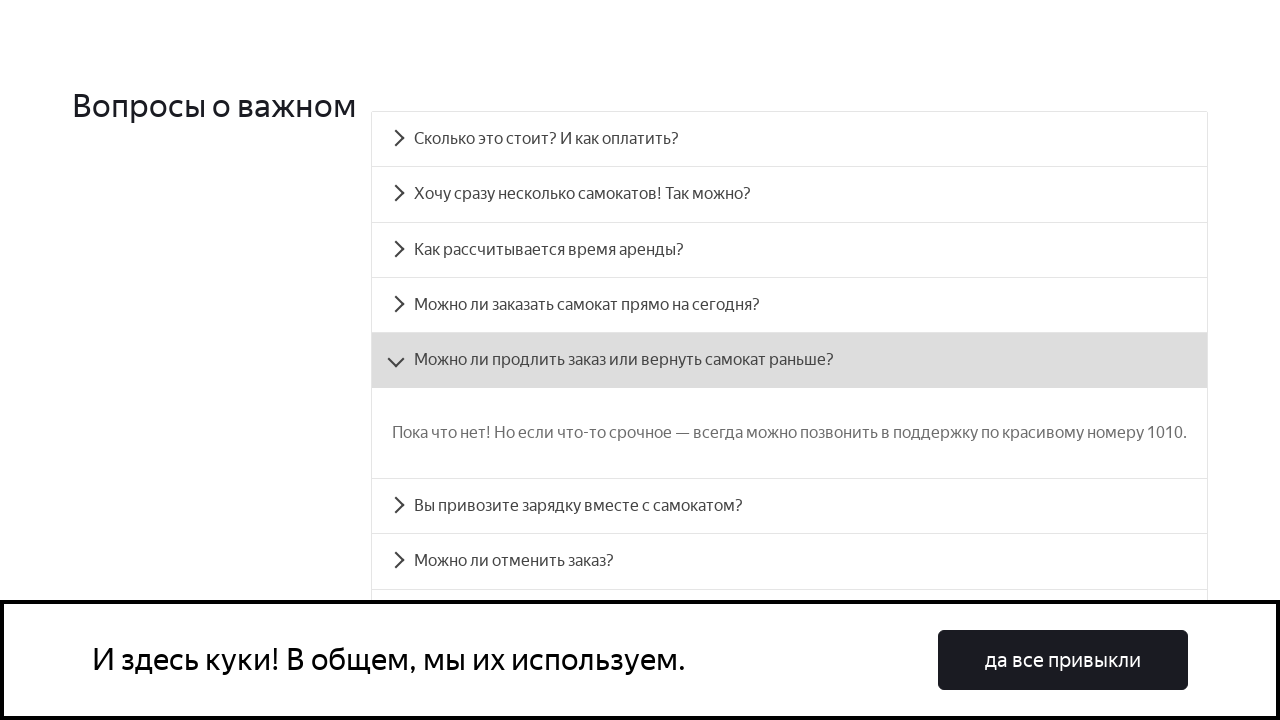

Verified answer text matches expected content about extending rental and support number
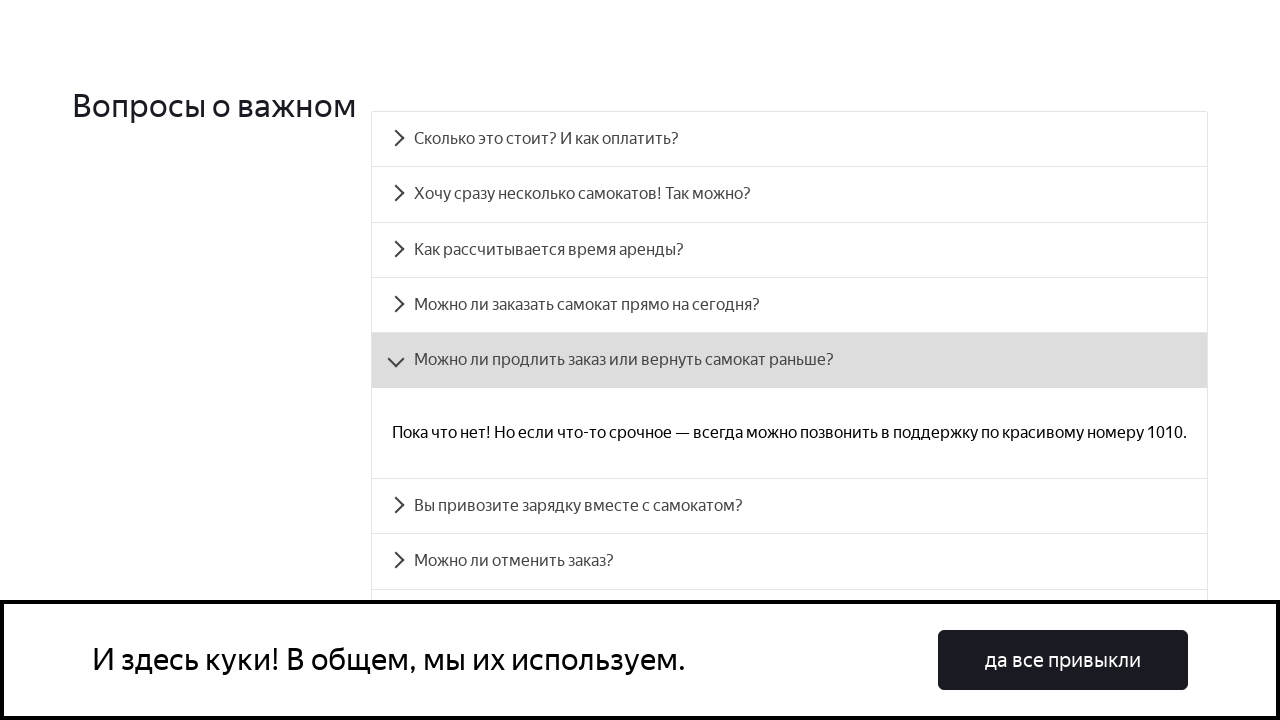

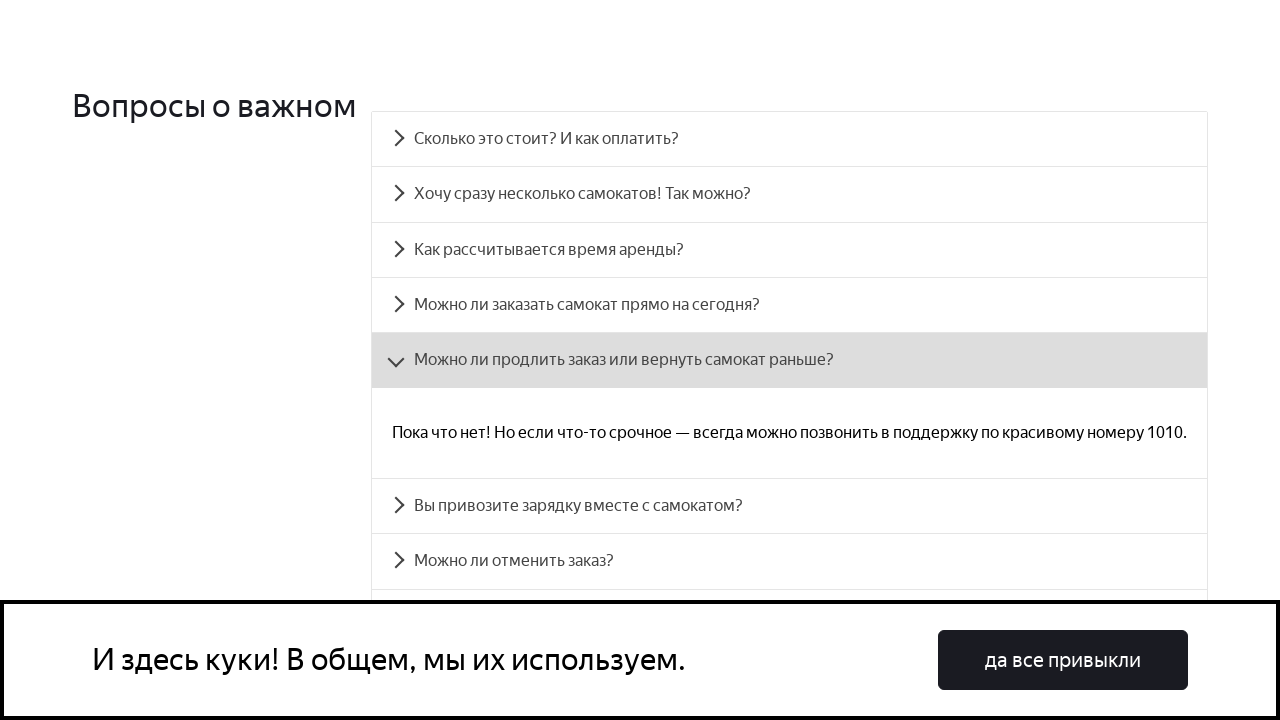